Tests element visibility by checking if various form elements (email textbox, age radio button, education textarea) are displayed and interacting with them

Starting URL: https://automationfc.github.io/basic-form/index.html

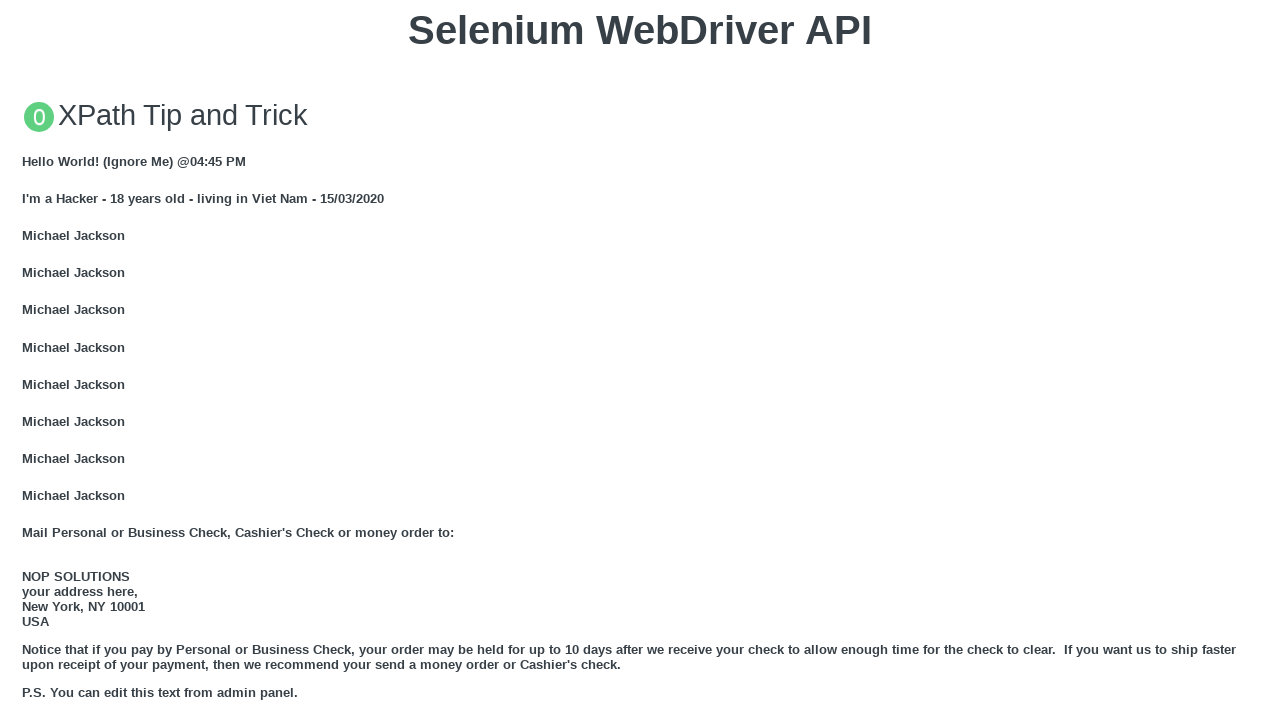

Email textbox is visible and filled with 'Omachi' on #mail
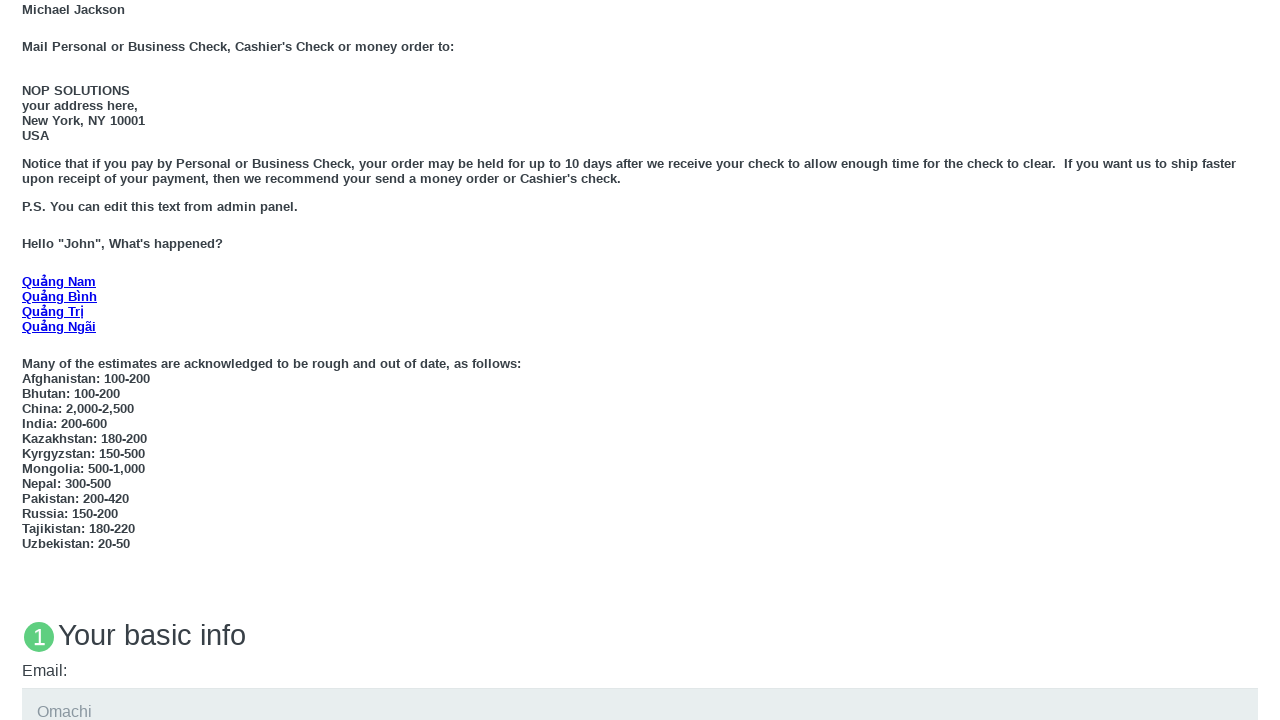

Age radio button is visible and clicked at (28, 360) on #over_18
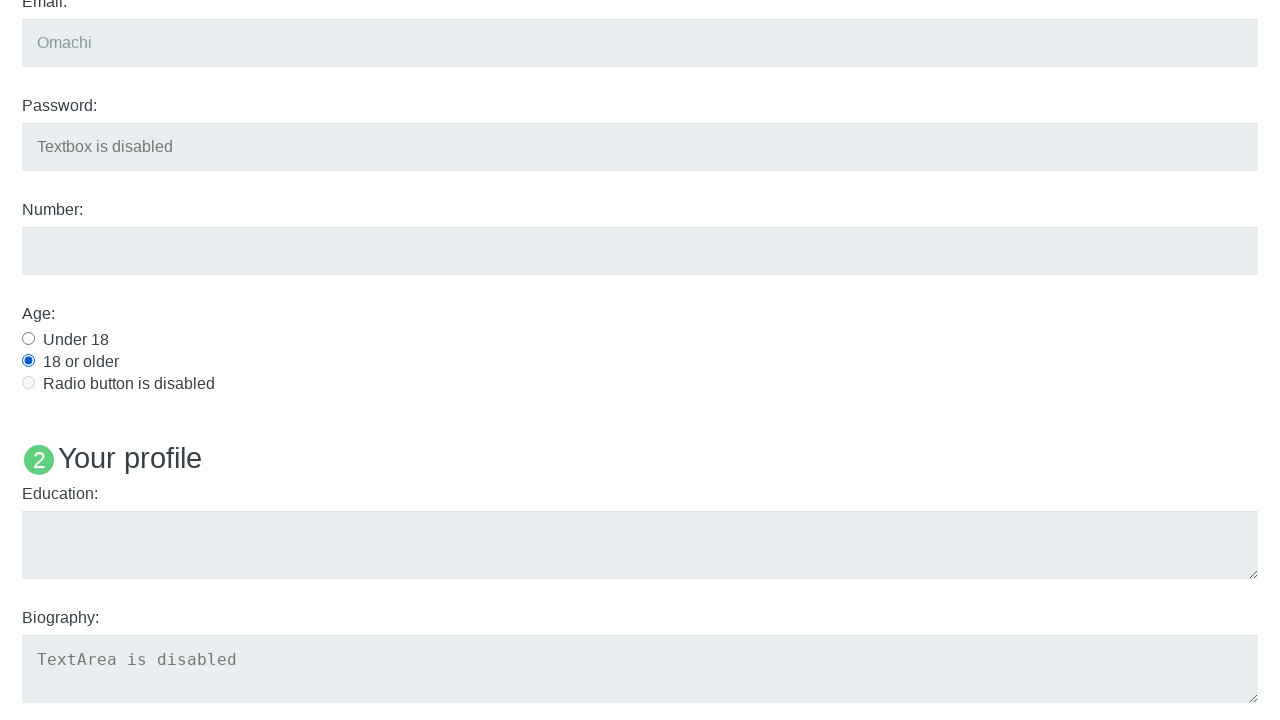

Education textarea is visible and filled with 'Omachi102' on #edu
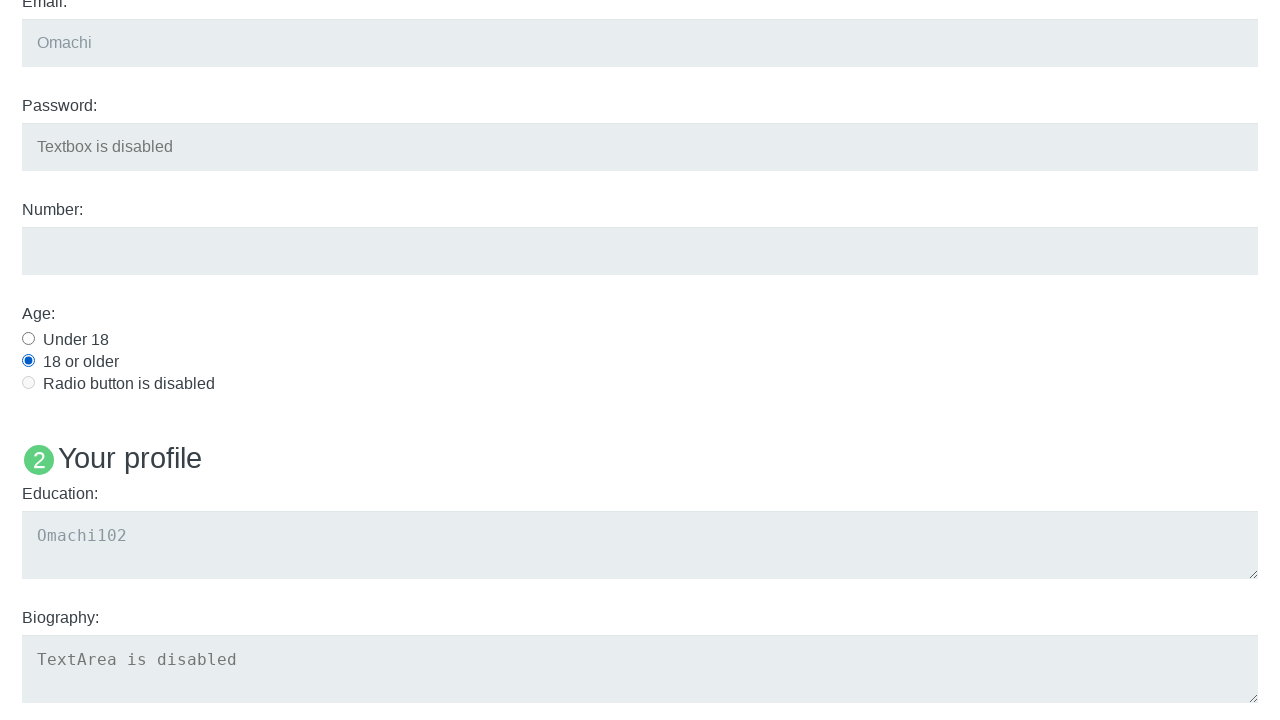

Checked visibility of User5 element - visible: False
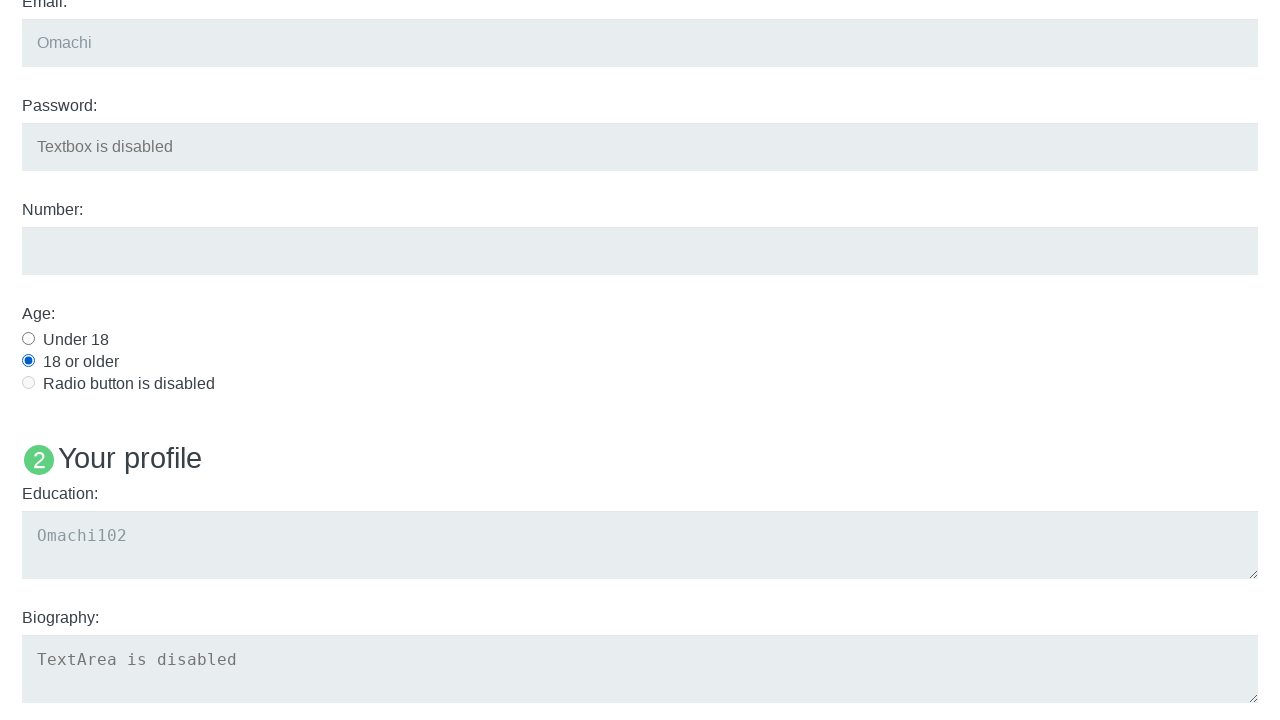

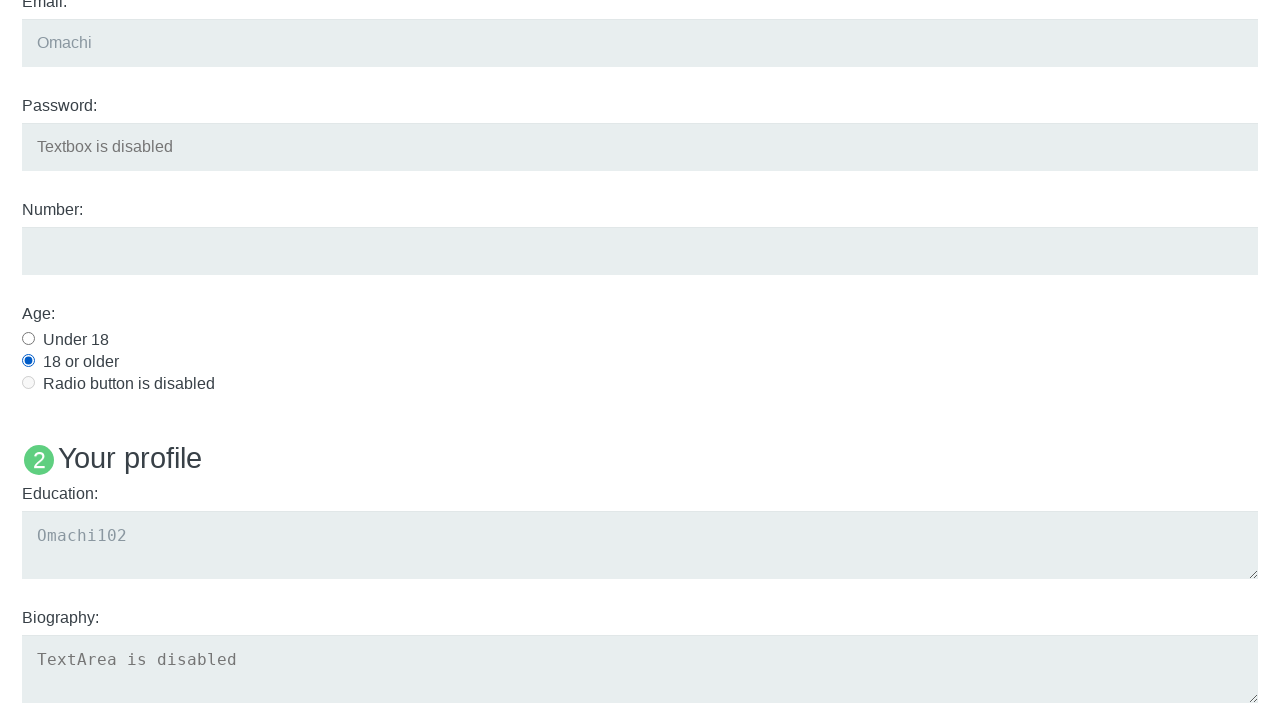